Navigates to a login page and performs page scrolling actions to test scroll functionality

Starting URL: https://my-tst2.bswhealth.com/login

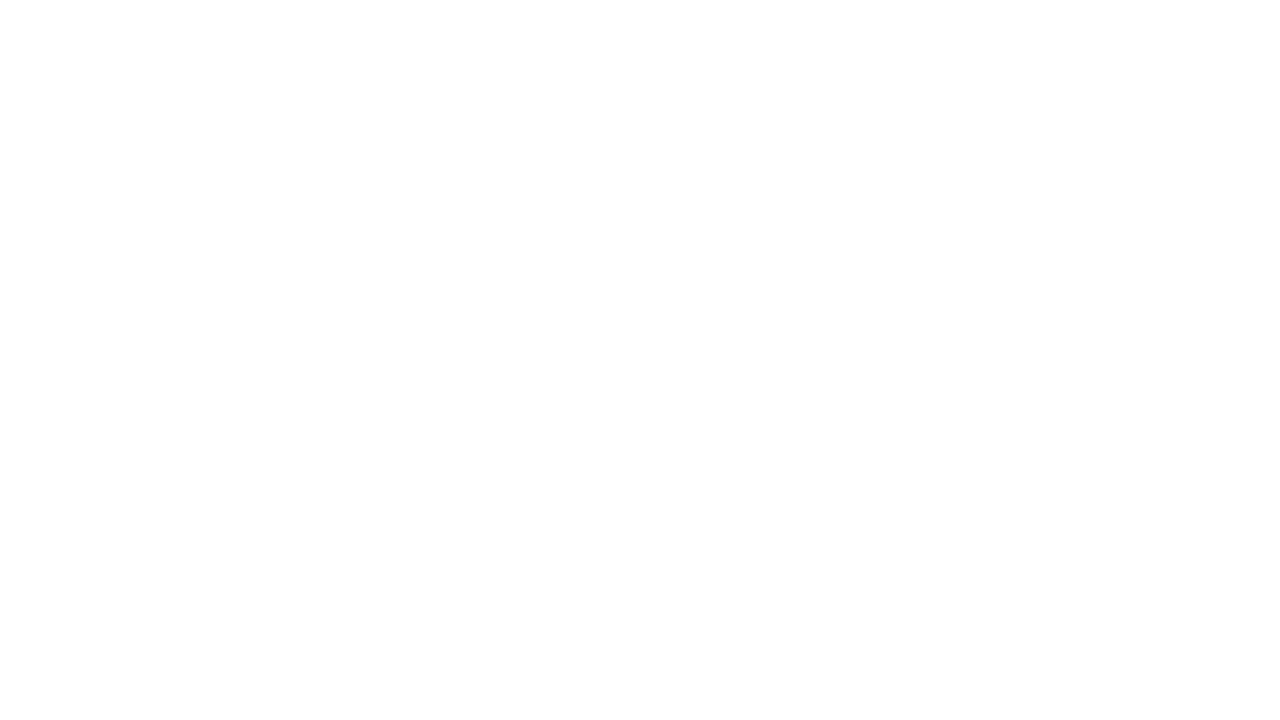

Navigated to login page
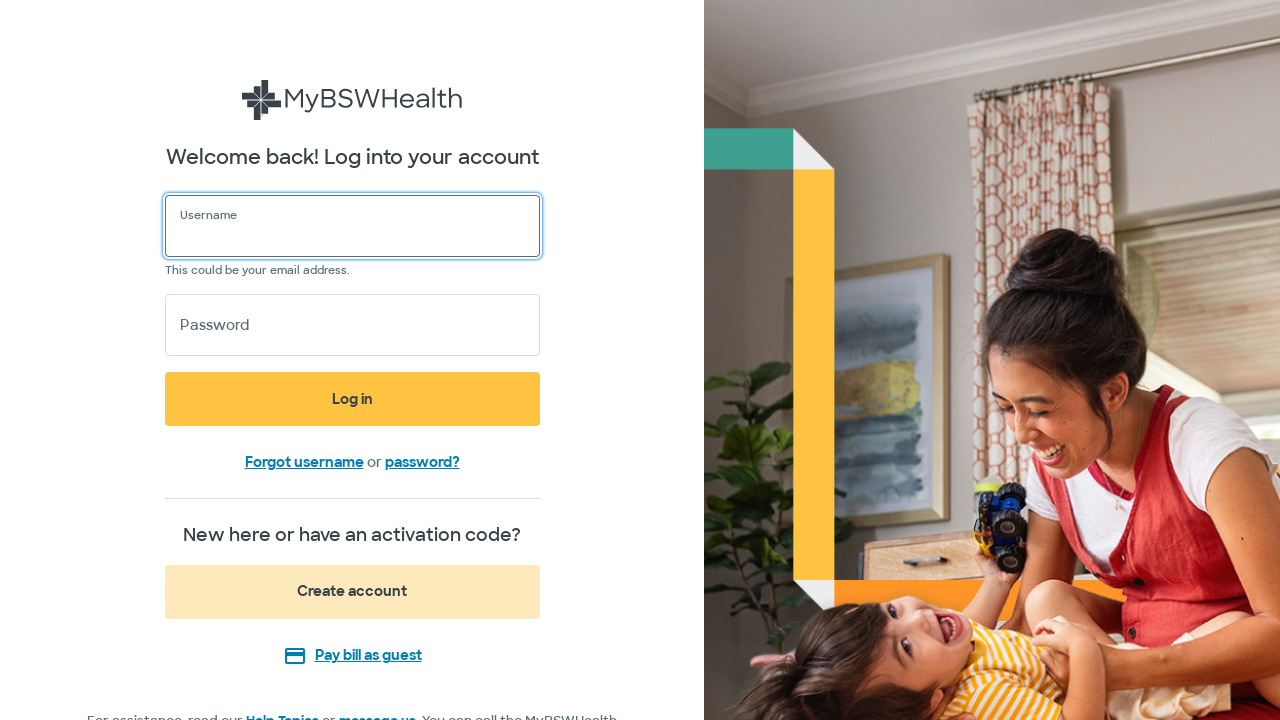

Scrolled down the page by 1000 pixels
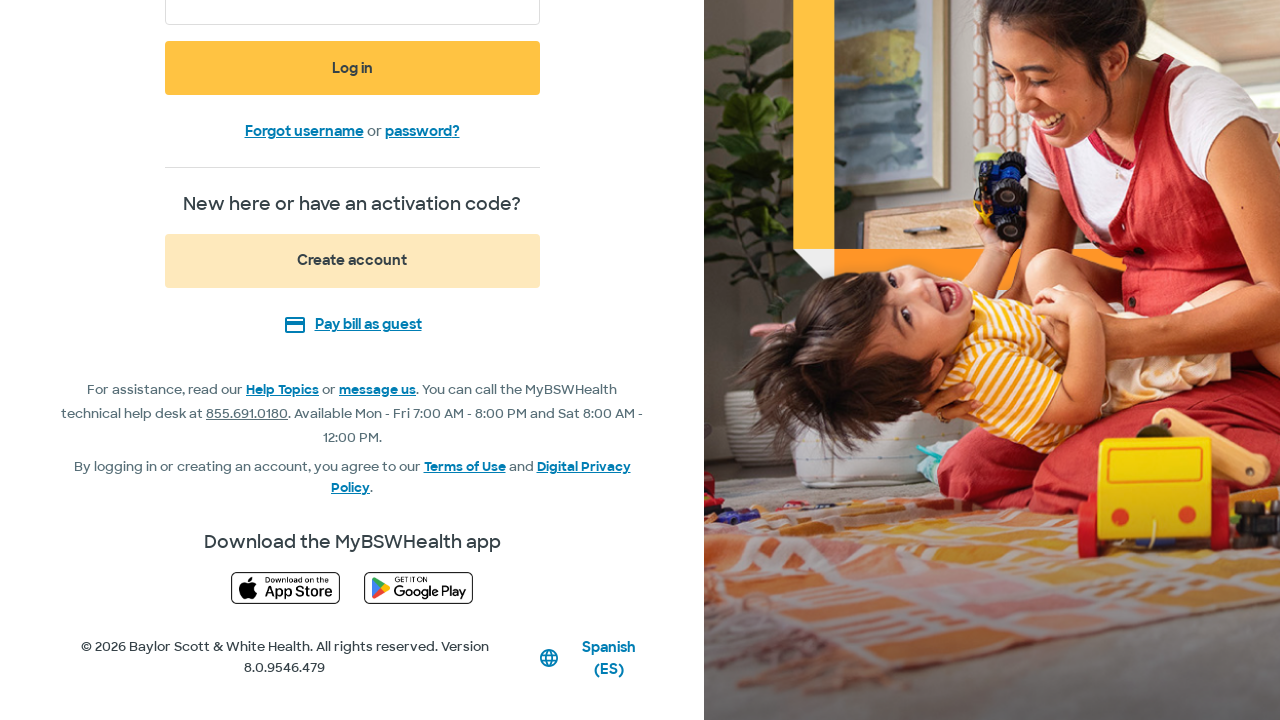

Waited 1000ms for scroll animation to complete
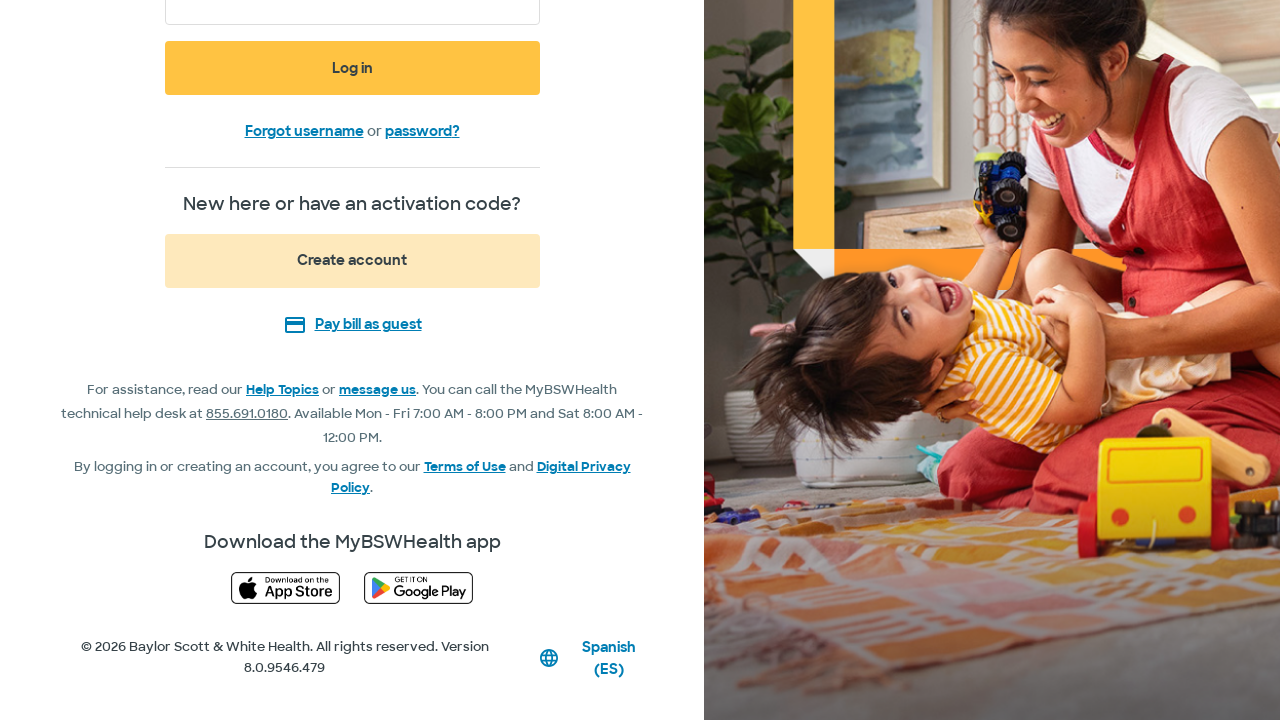

Scrolled back up the page by 1000 pixels
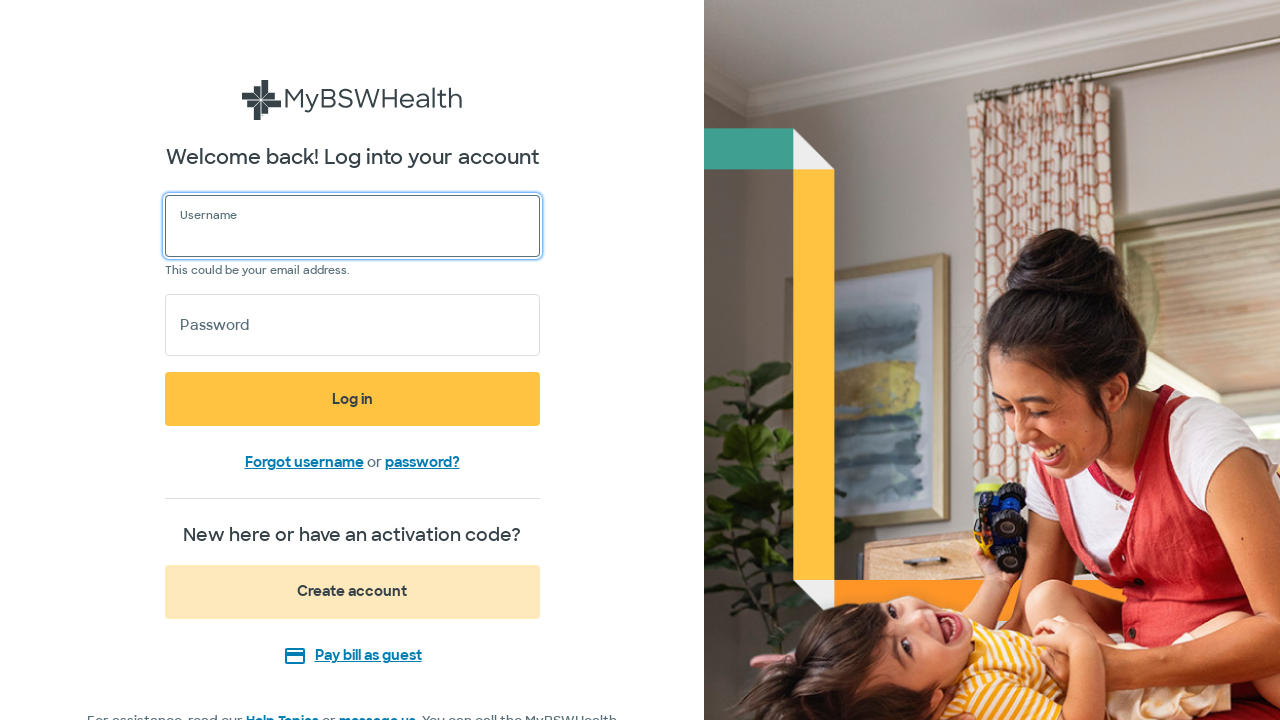

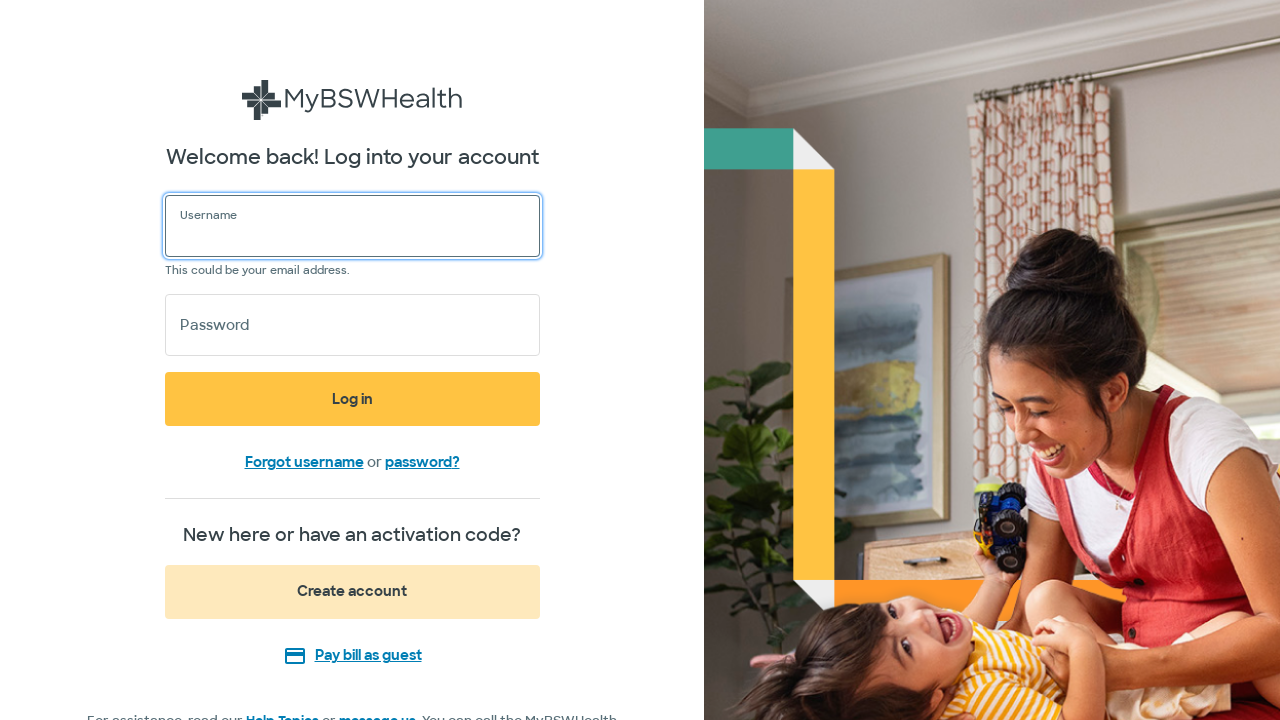